Tests button clicking functionality by navigating to a buttons test page and clicking a specific button element

Starting URL: https://www.automationtesting.co.uk/buttons.html

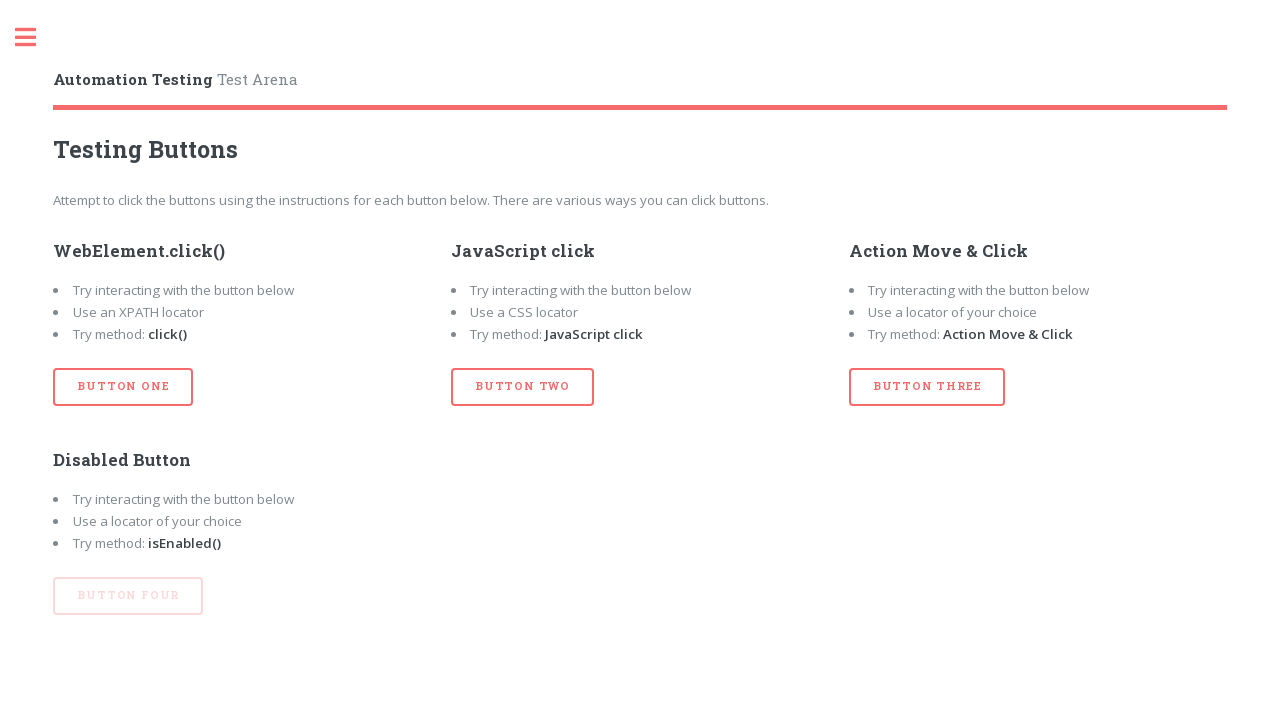

Navigated to buttons test page
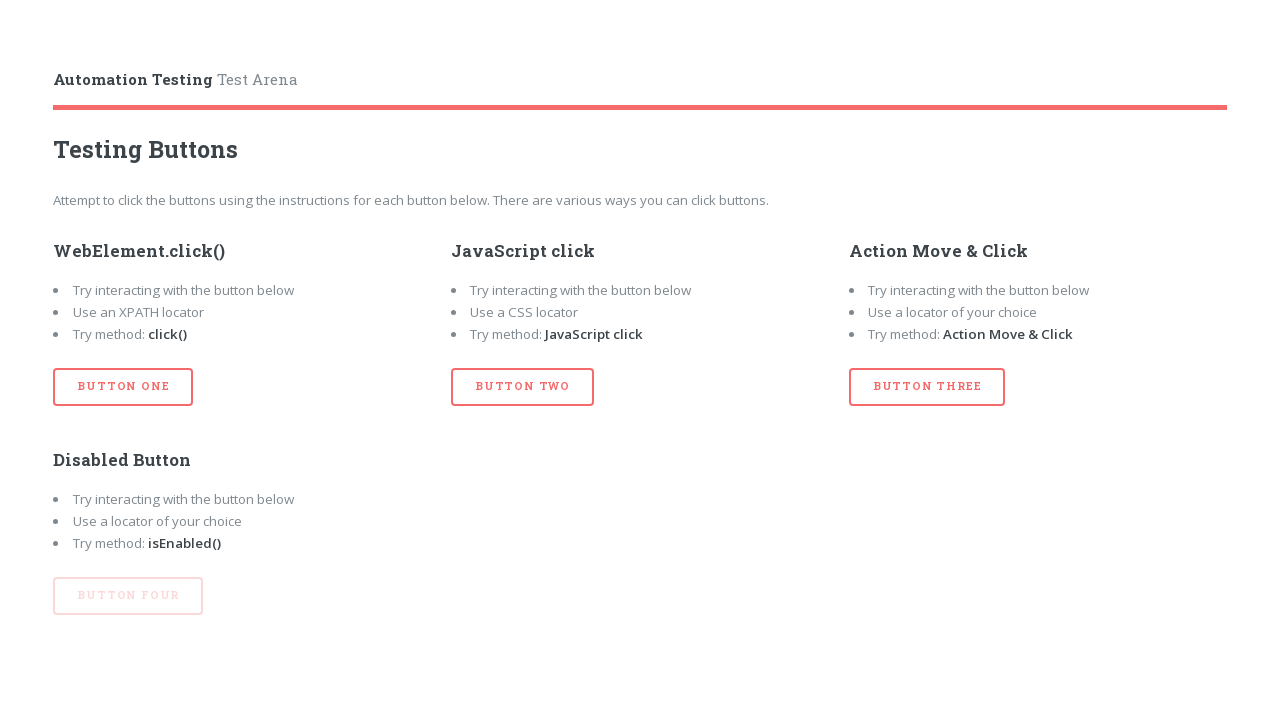

Clicked button with id 'btn_three' at (927, 387) on button#btn_three
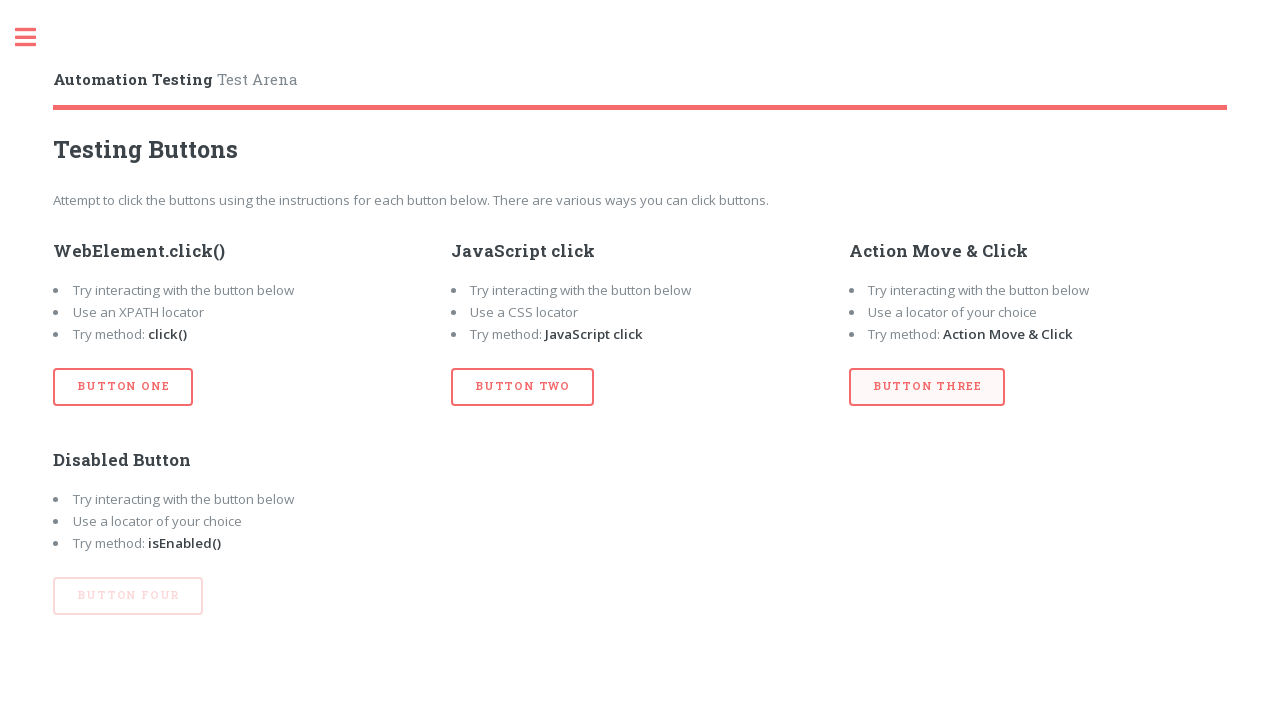

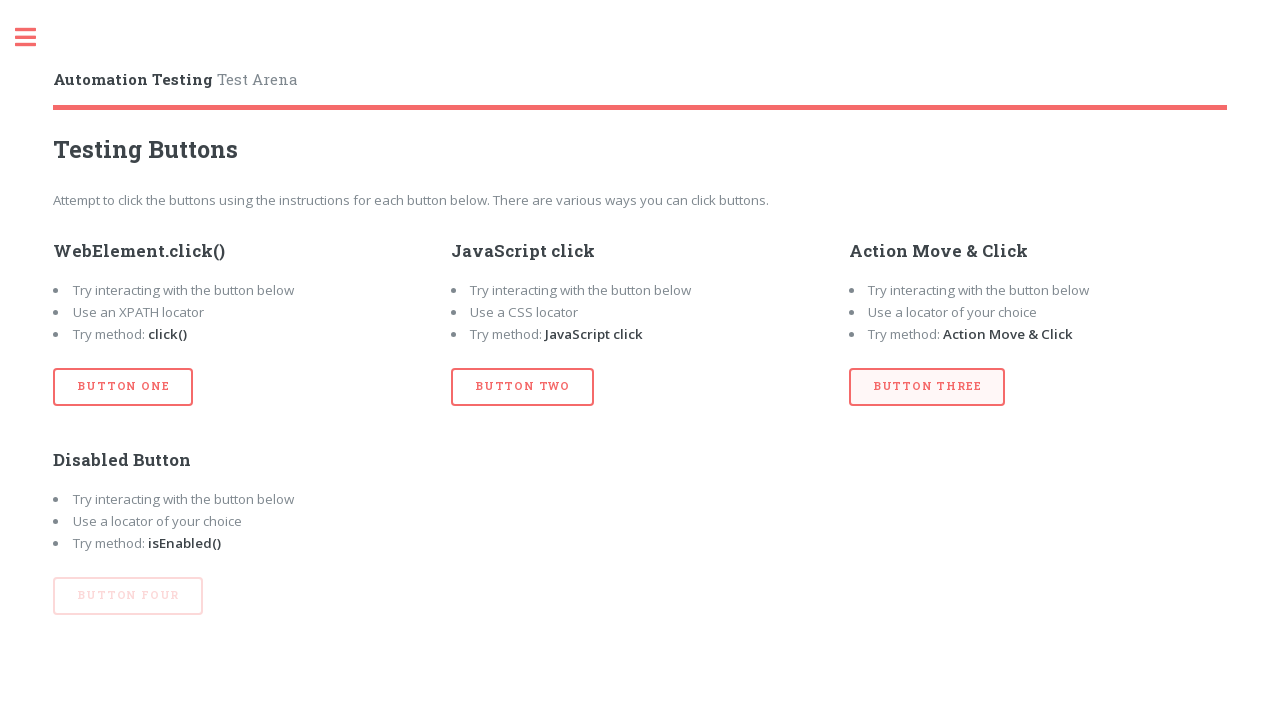